Tests alert interaction by clicking a link to trigger an alert, entering text, and accepting it

Starting URL: https://www.selenium.dev/documentation/webdriver/interactions/alerts/

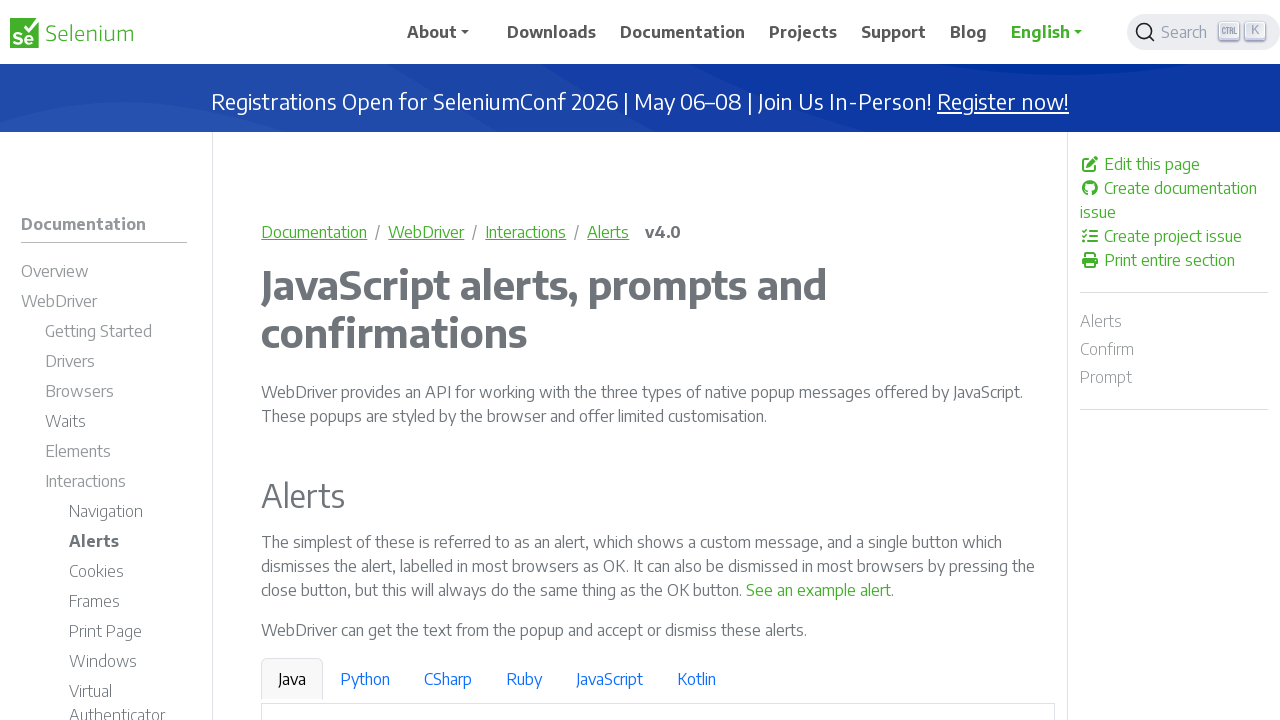

Clicked link to trigger alert dialog at (627, 360) on body > div > div.td-main > div > main > div > p:nth-child(15) > a
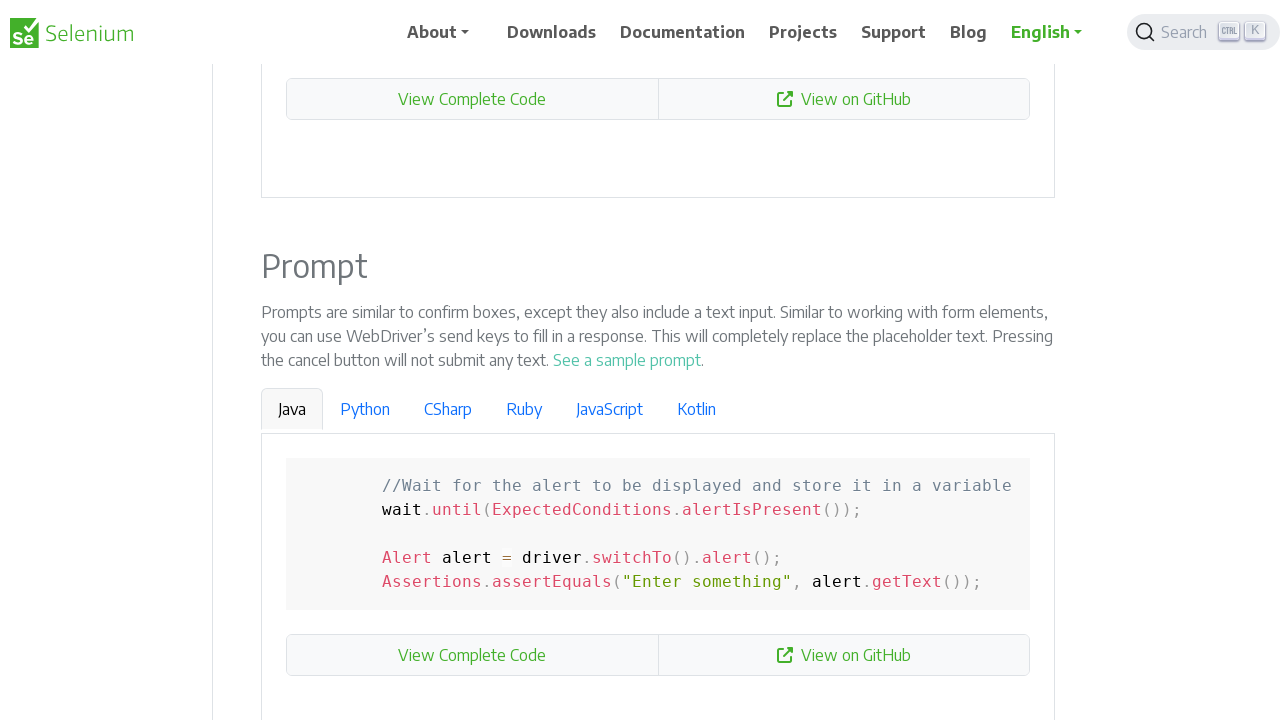

Set up dialog handler to accept alert with 'Test input text'
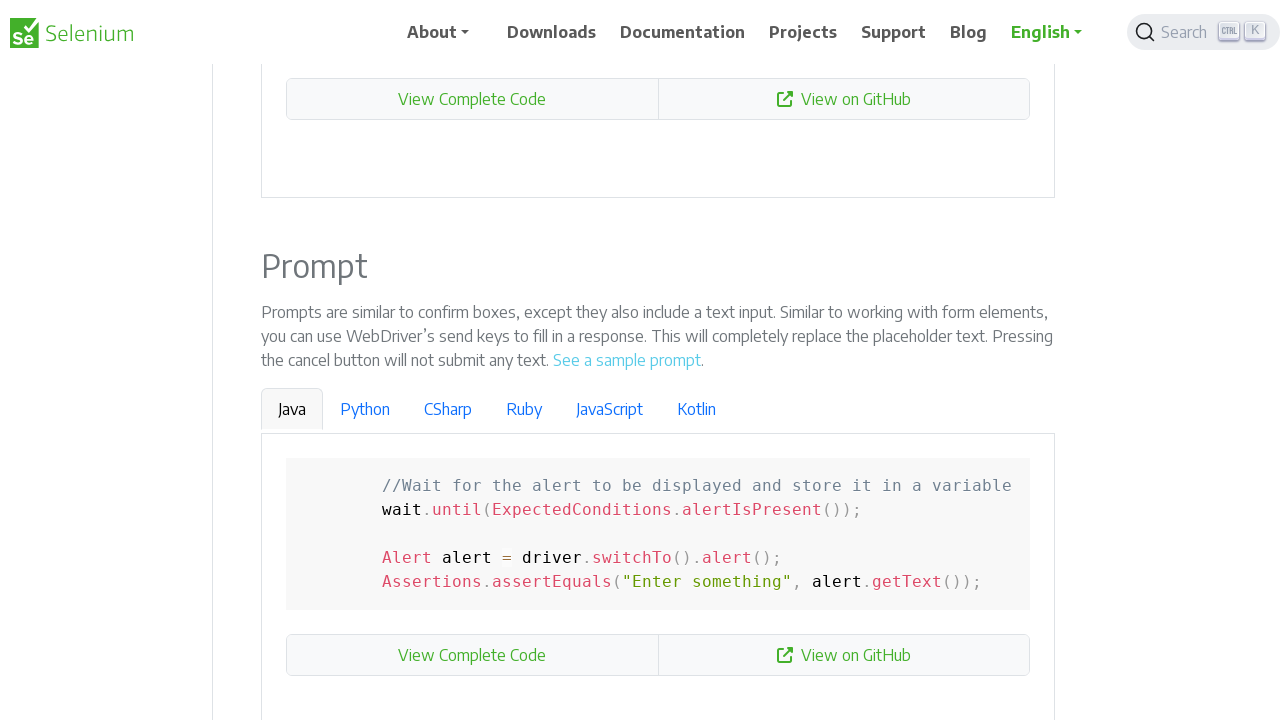

Waited for dialog handling to complete
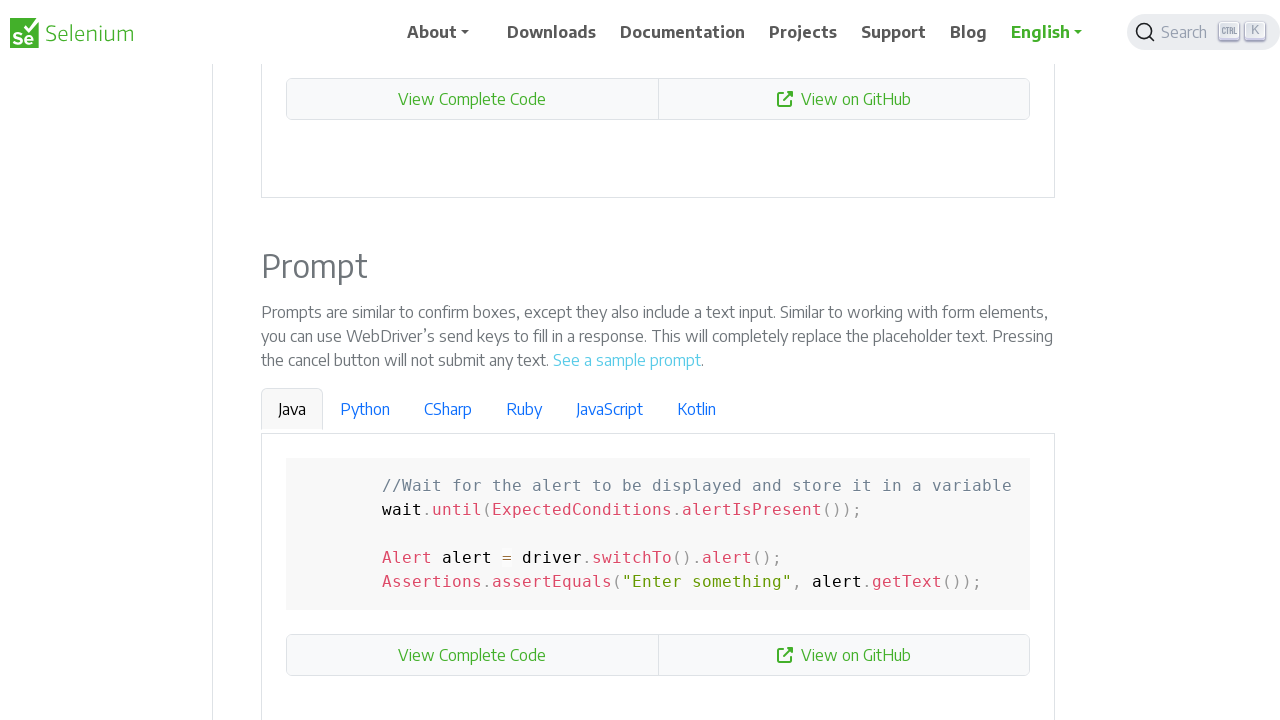

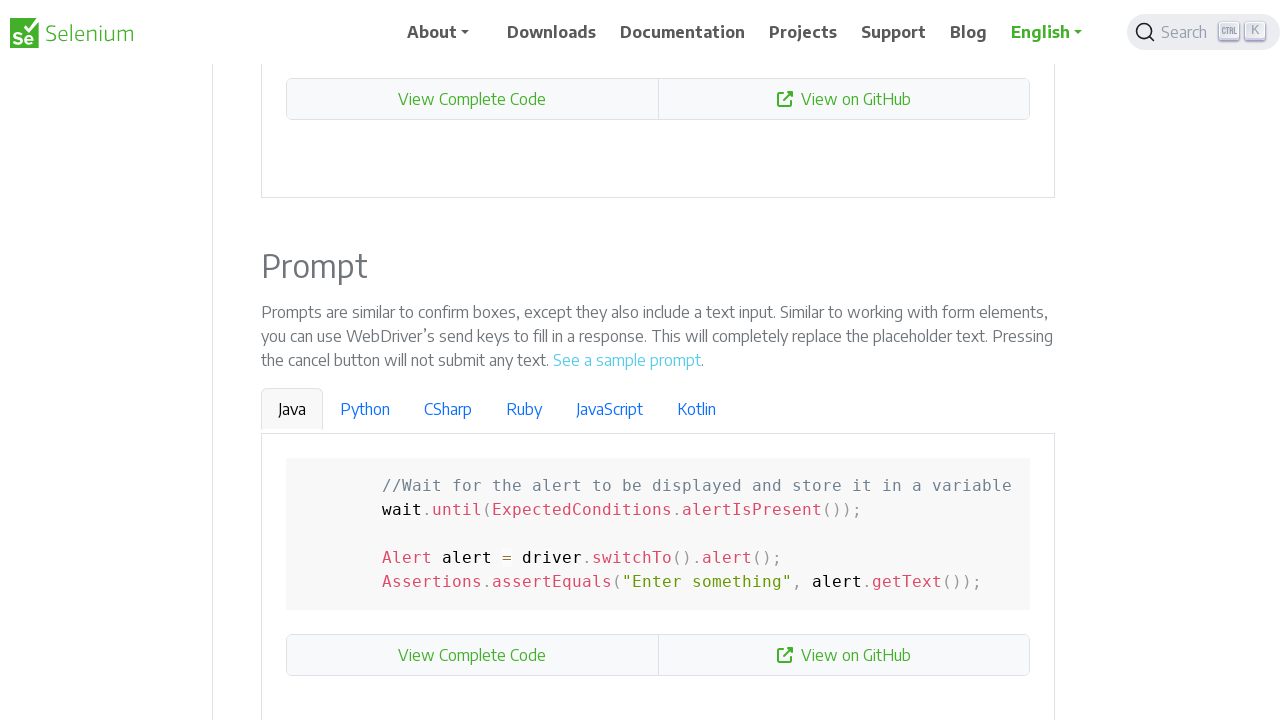